Tests that Enter key closes listbox and selects the highlighted option

Starting URL: https://www.w3.org/WAI/ARIA/apg/patterns/combobox/examples/combobox-select-only/

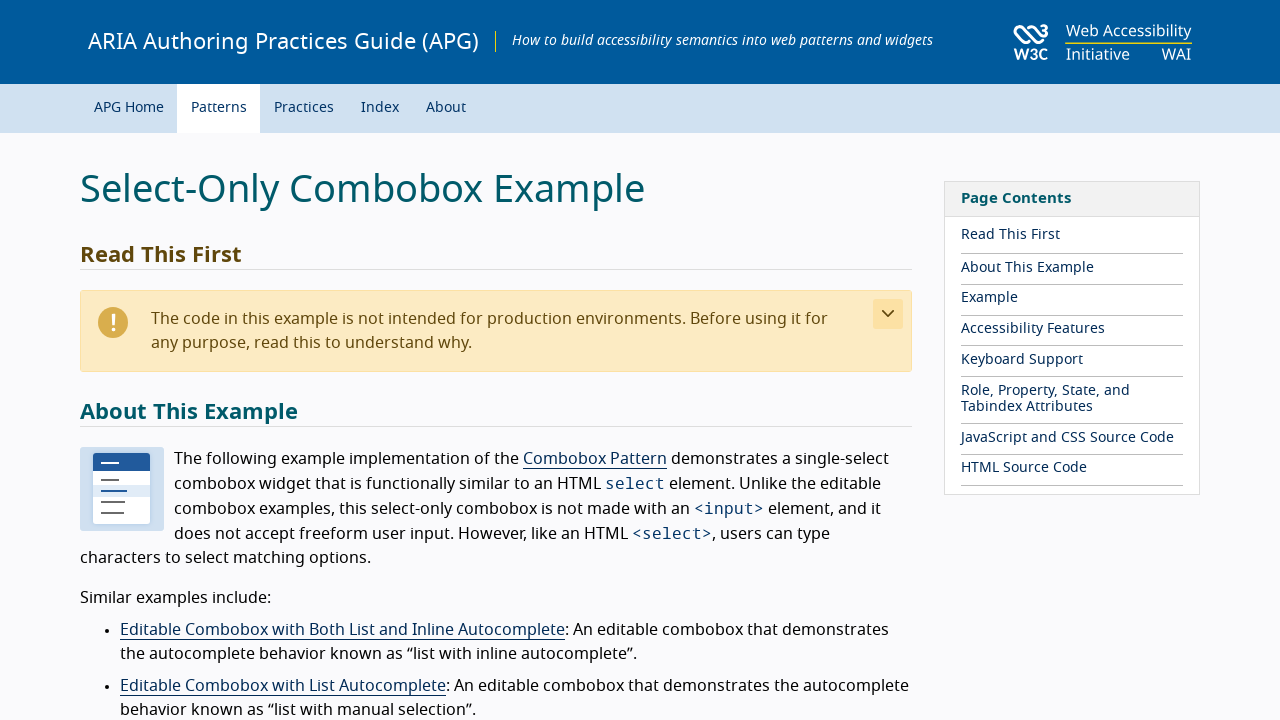

Located combobox element with id 'combo1'
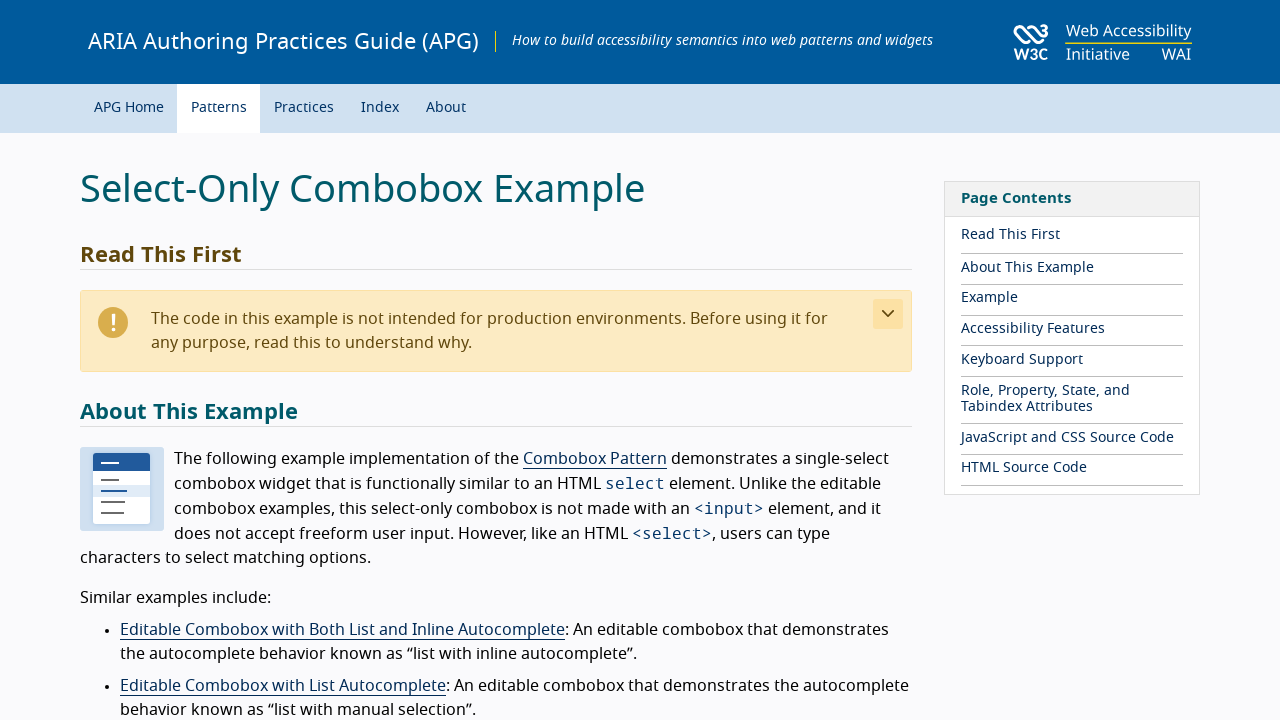

Located listbox element with id 'listbox1'
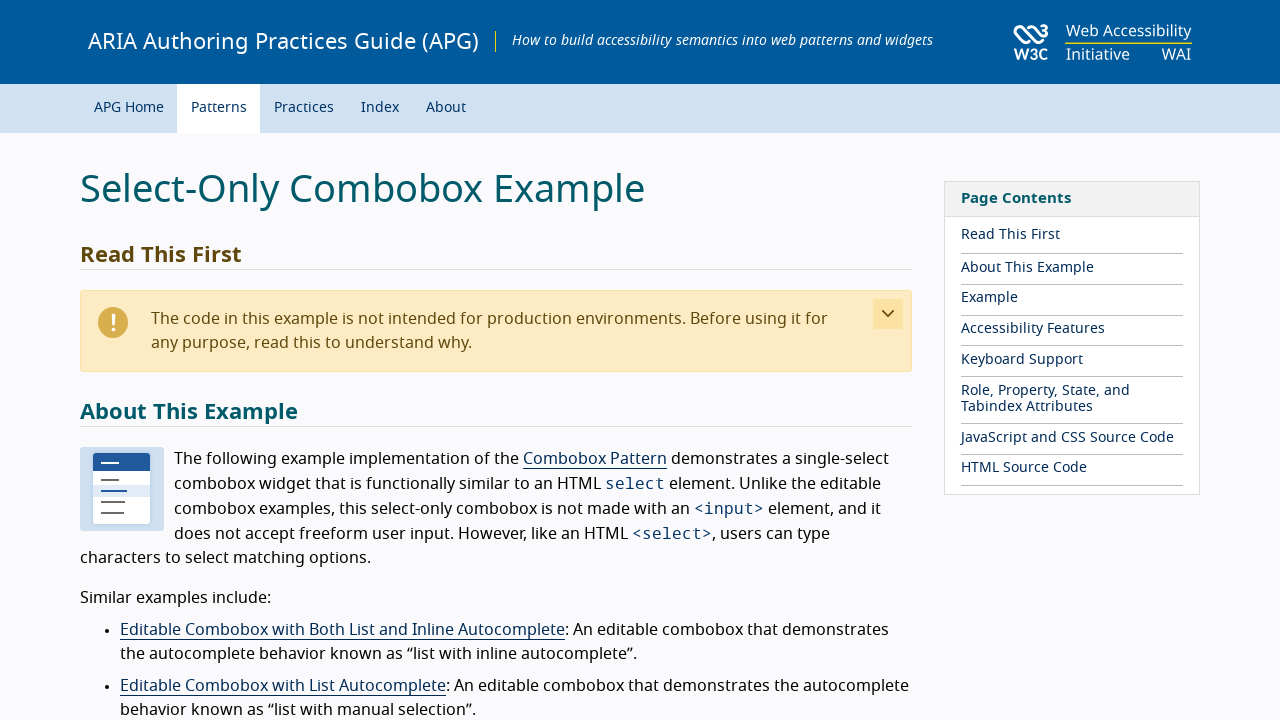

Located third option in listbox
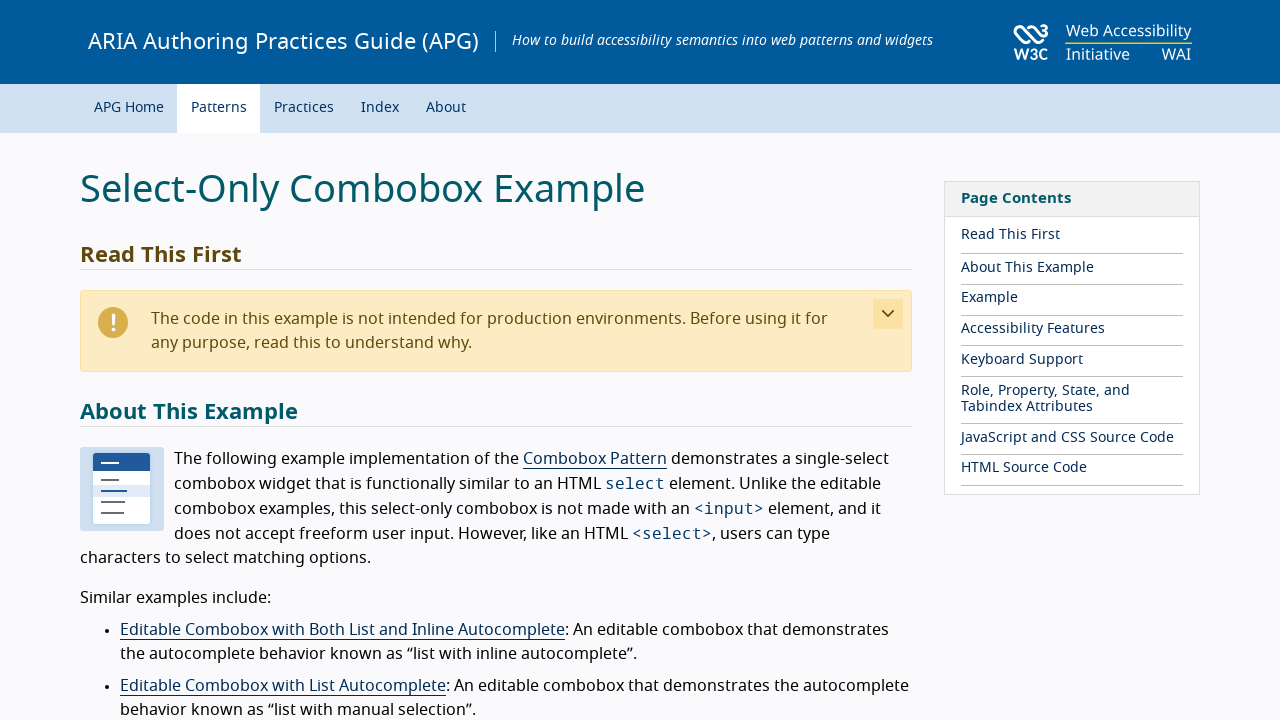

Pressed Enter to open combobox listbox on #combo1
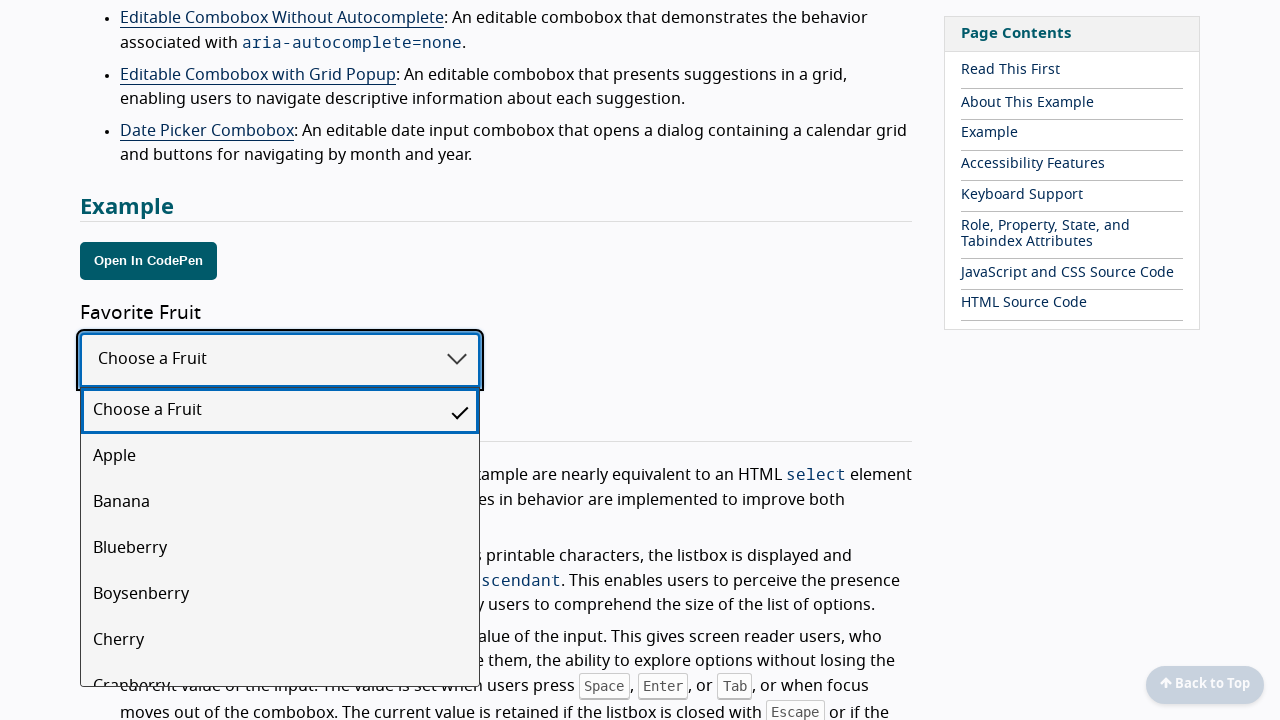

Pressed ArrowDown to move to second option on #combo1
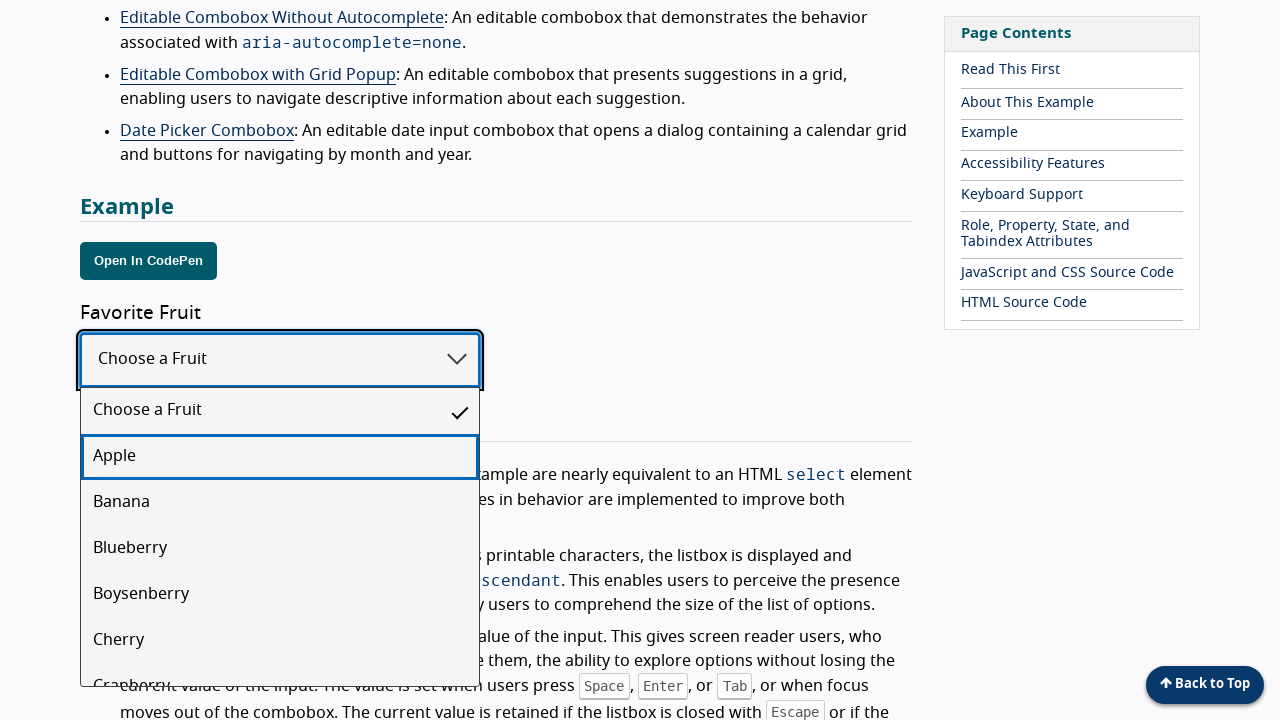

Pressed ArrowDown to move to third option on #combo1
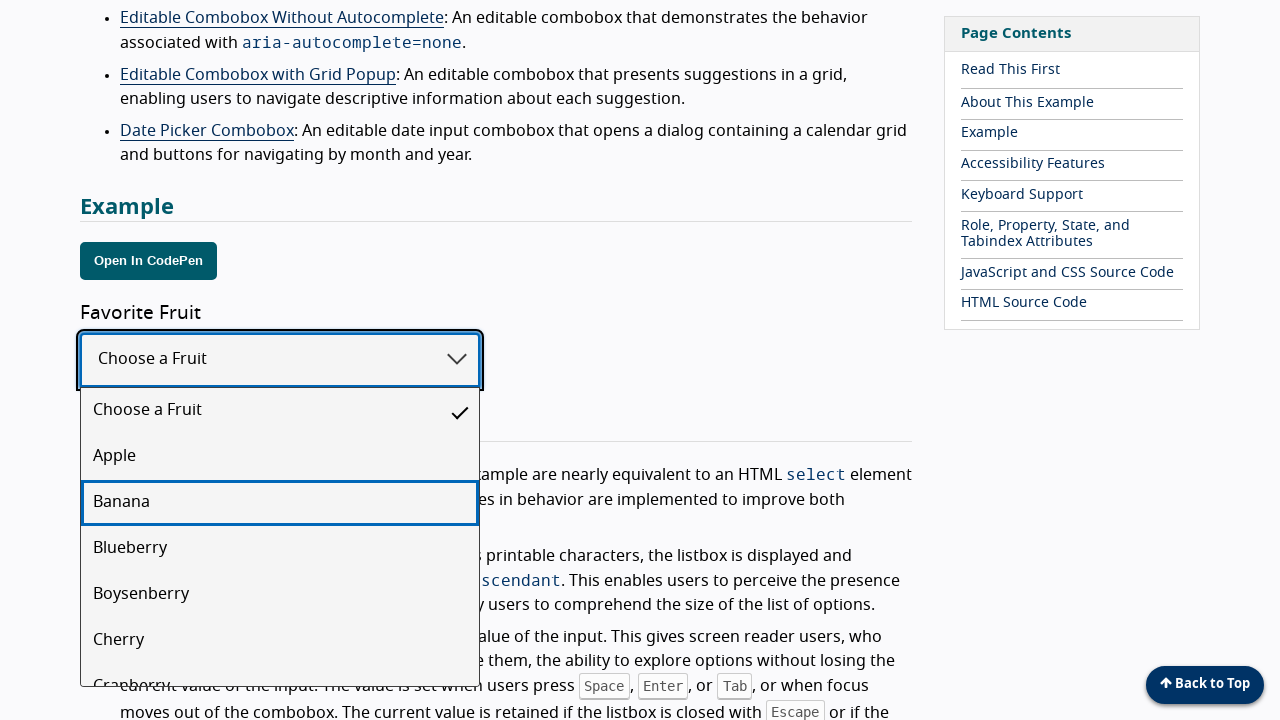

Captured third option text: 'Banana'
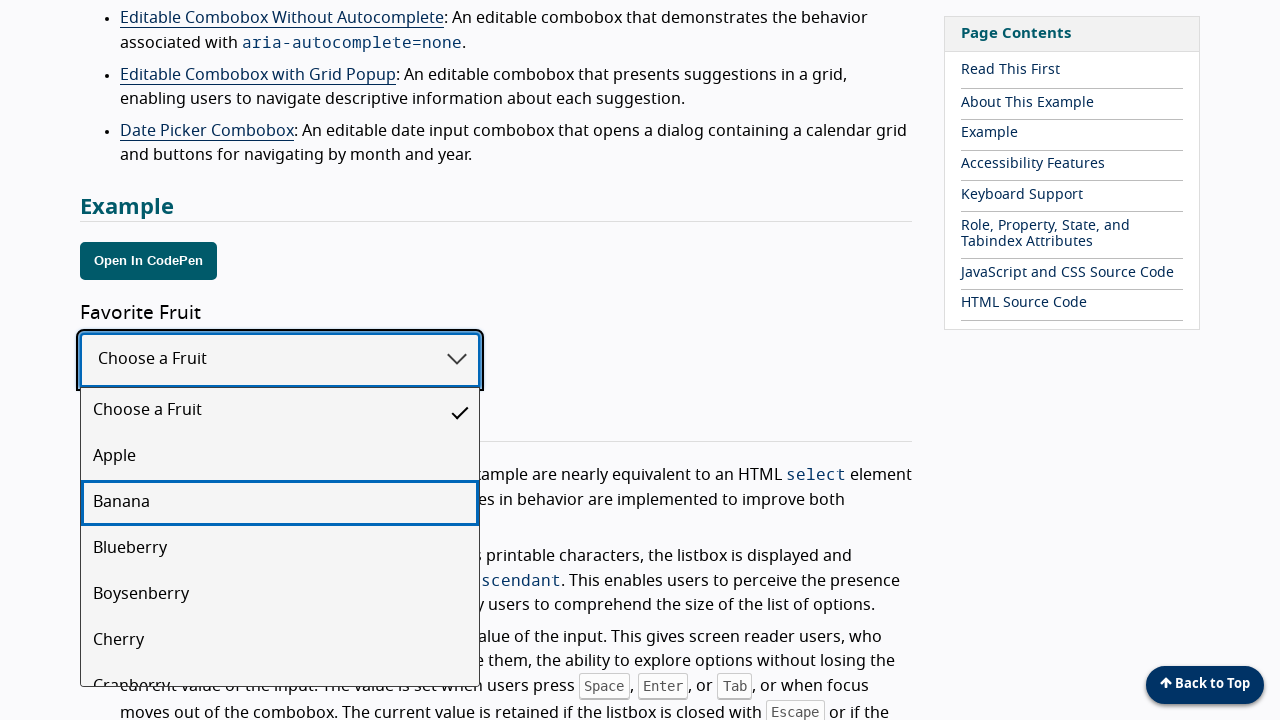

Pressed Enter to select third option on #combo1
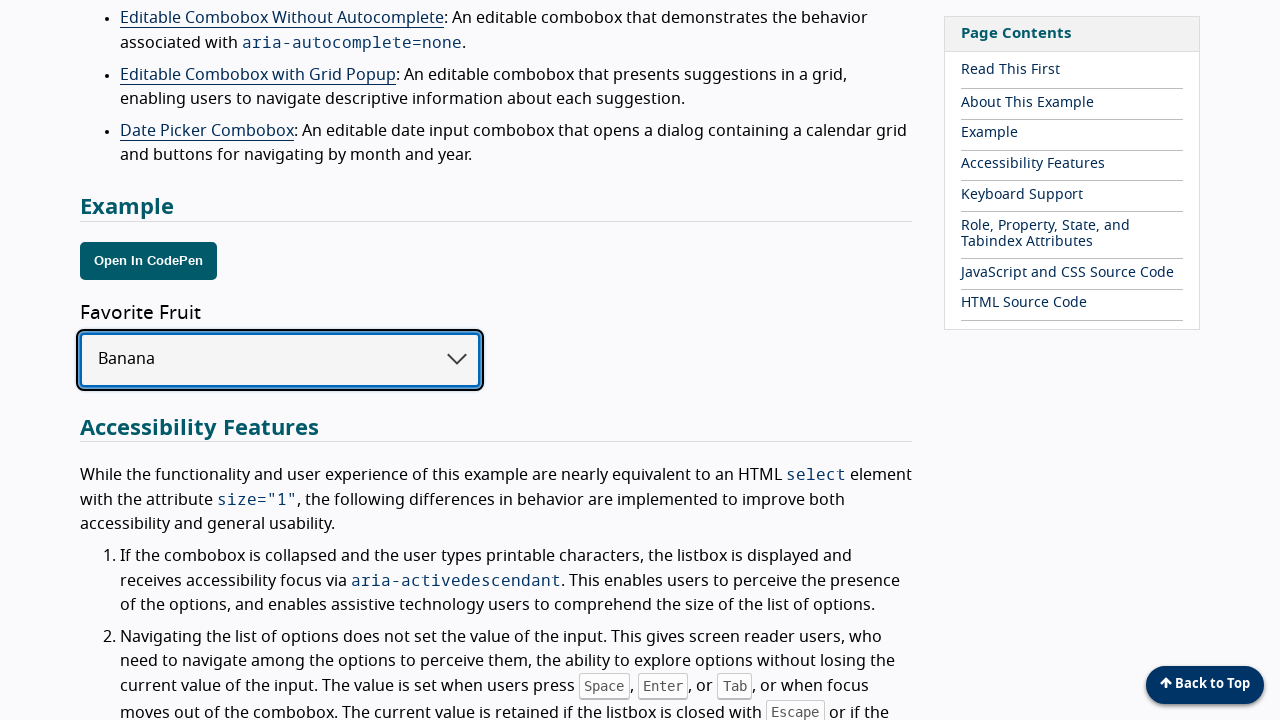

Verified listbox is closed
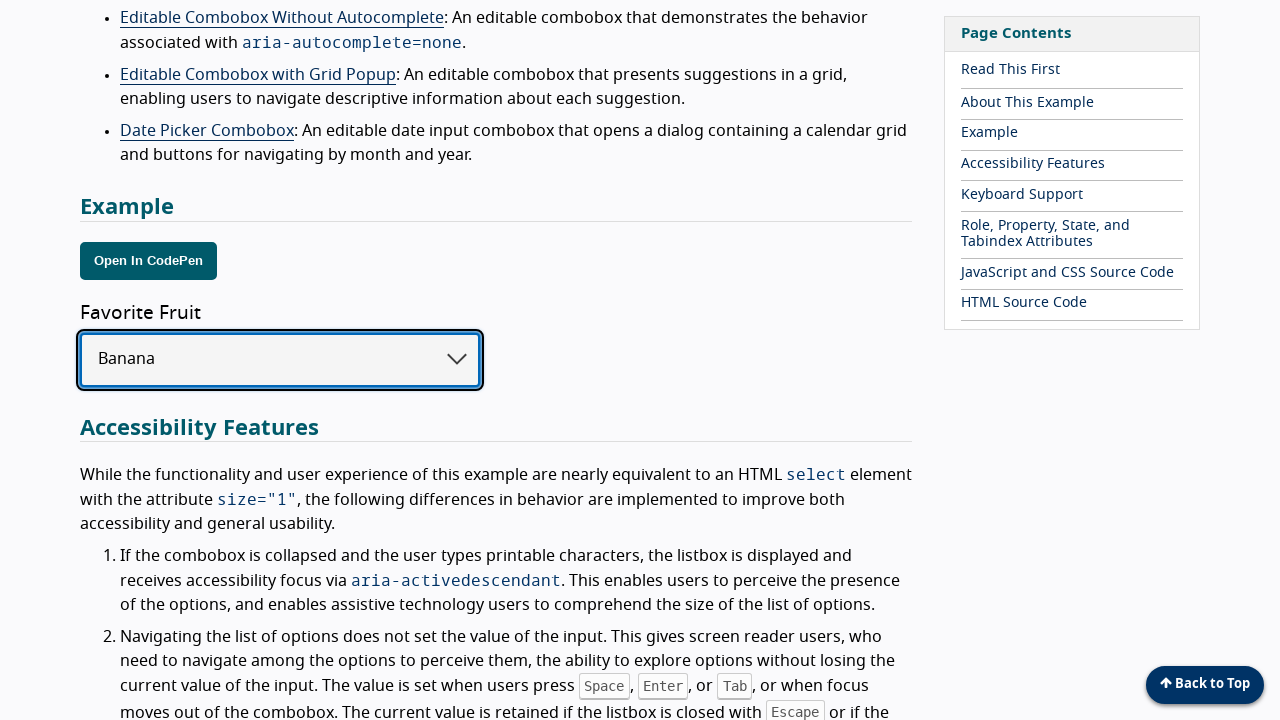

Verified combobox aria-expanded attribute is 'false'
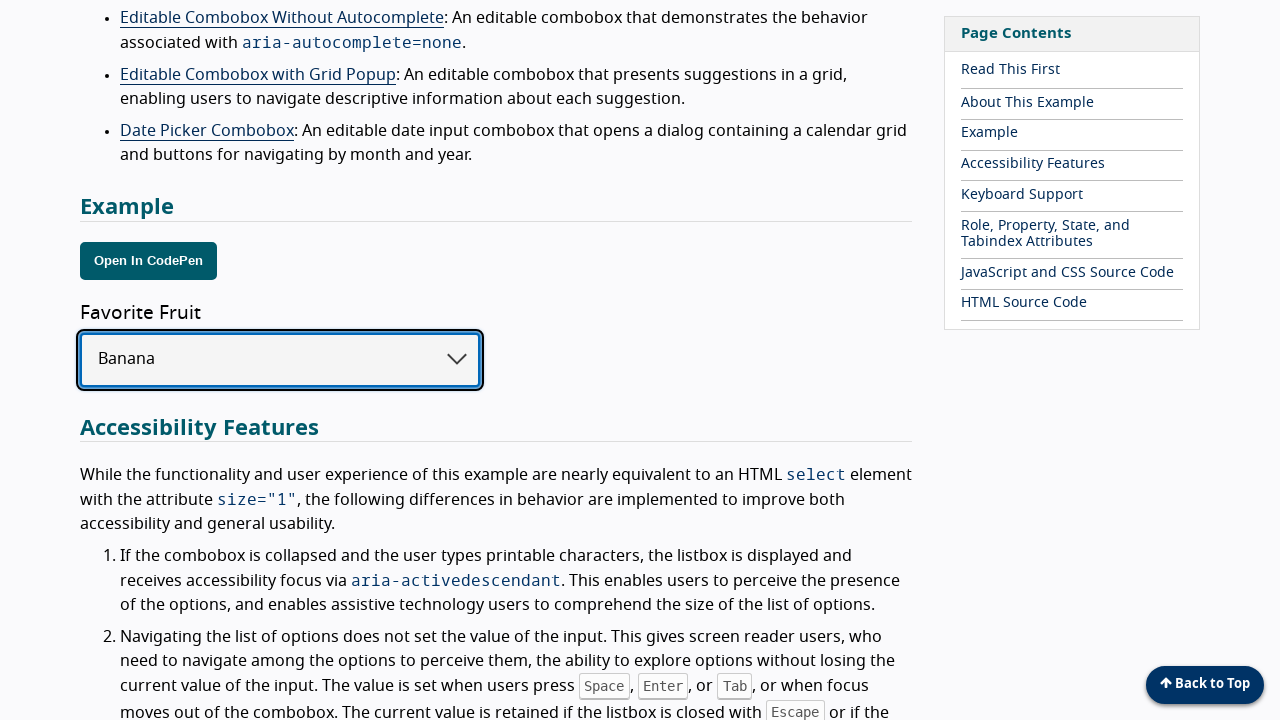

Verified combobox displays selected third option text
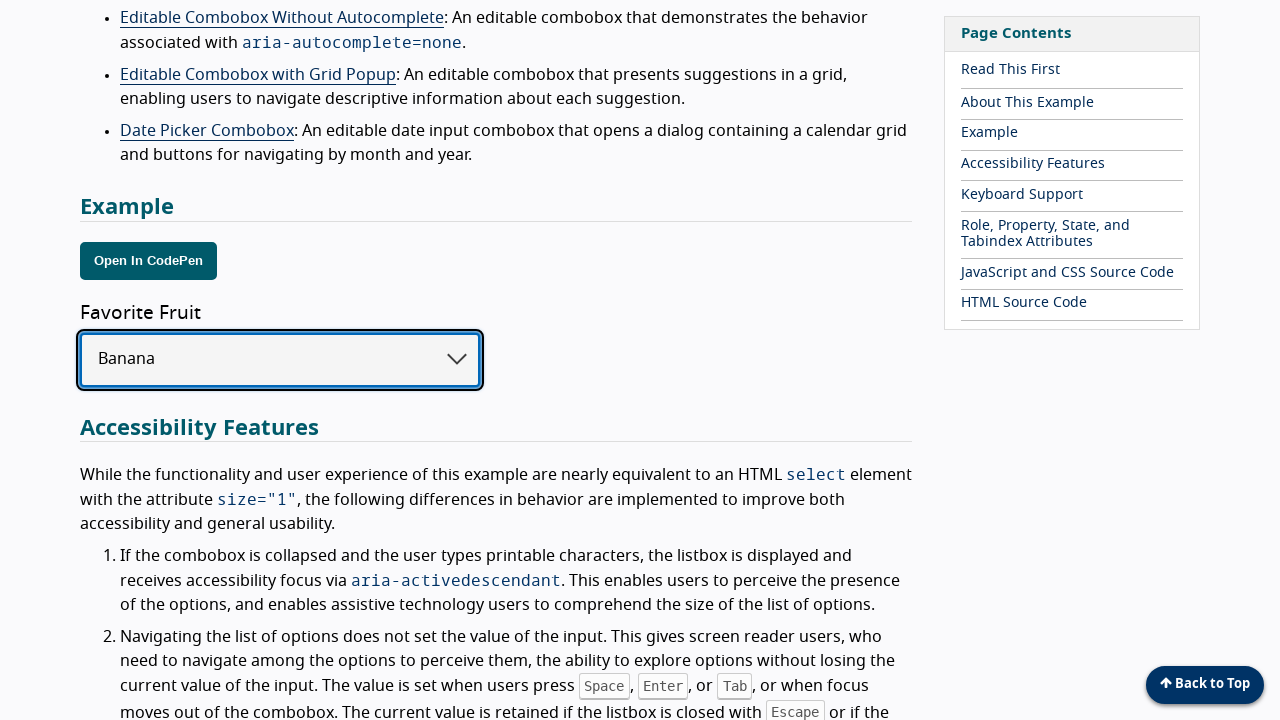

Verified third option has aria-selected='true'
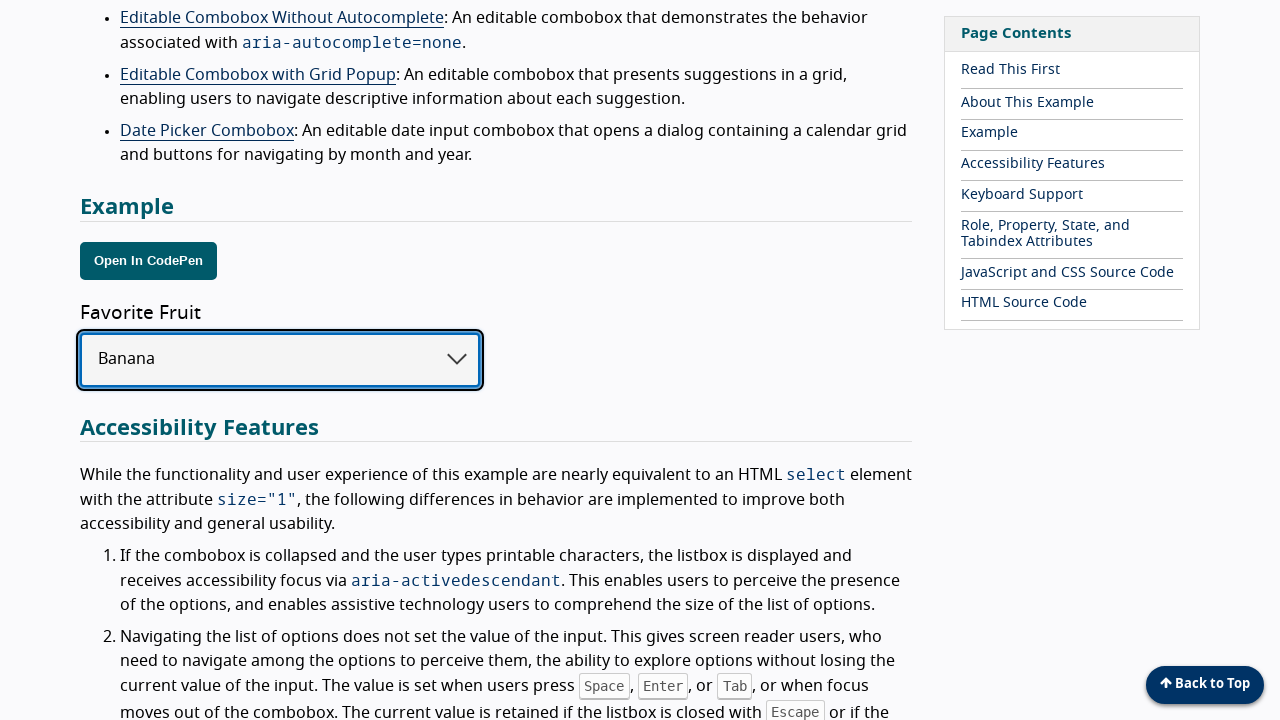

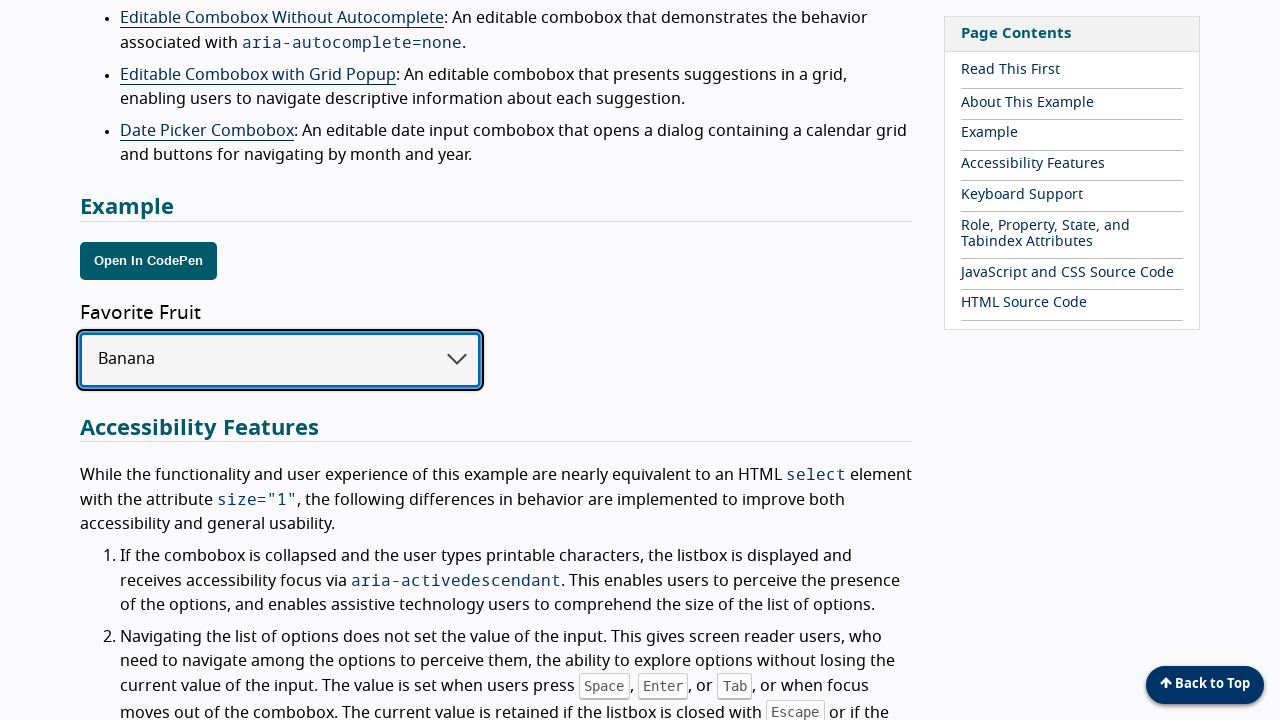